Tests the selectable UI component by randomly selecting an item from a list and then clicking all active items

Starting URL: https://demoqa.com/selectable

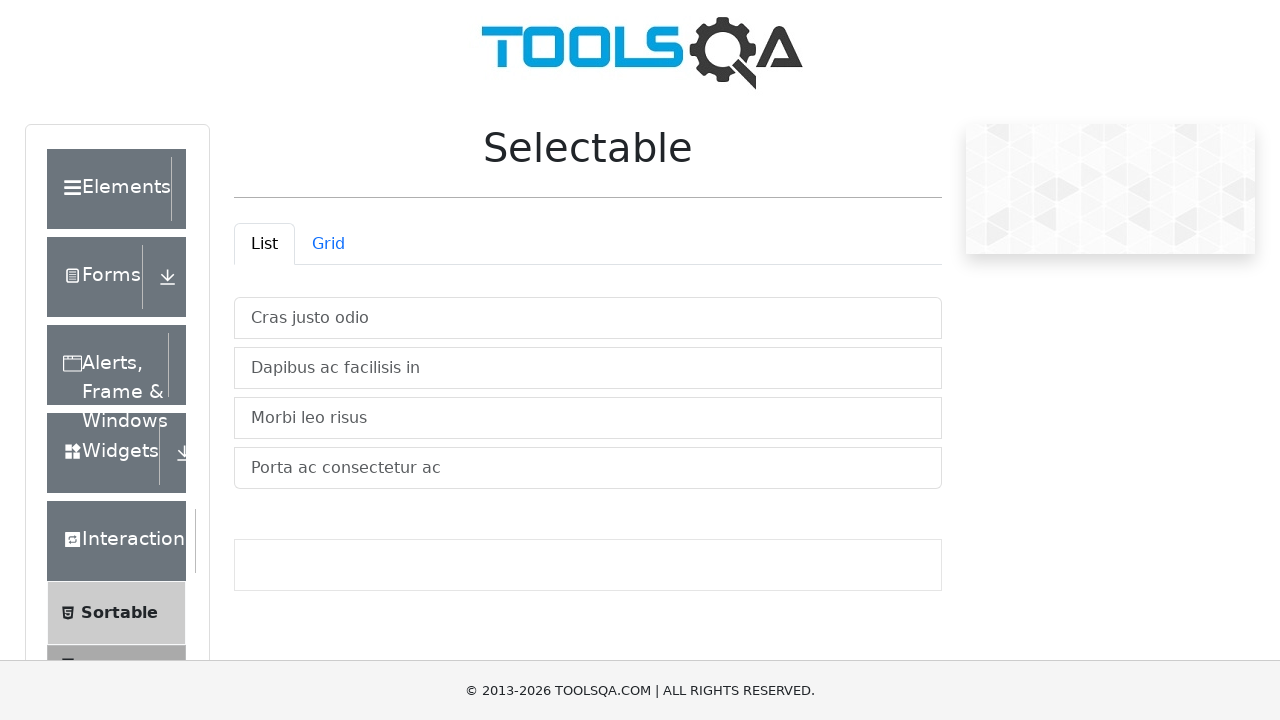

Navigated to selectable UI component page
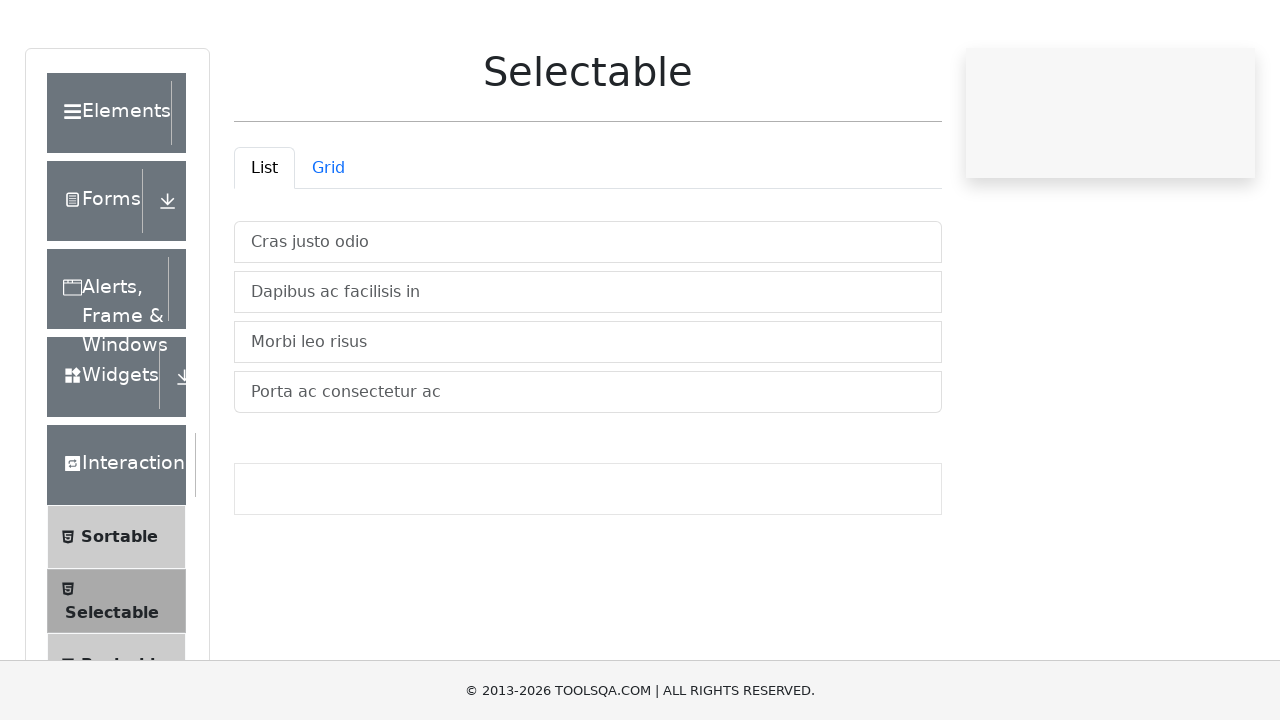

Located all selectable list items
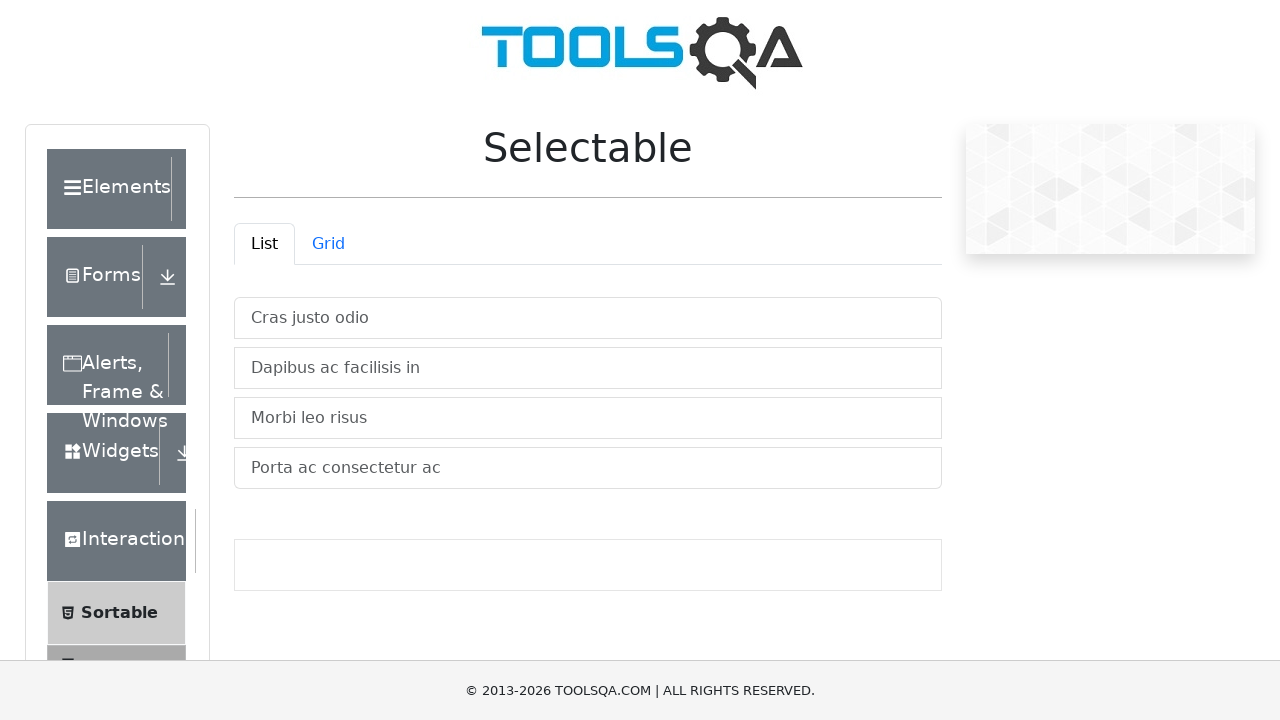

Clicked random list item at index 3 at (588, 468) on xpath=//ul[@id='verticalListContainer']//li >> nth=3
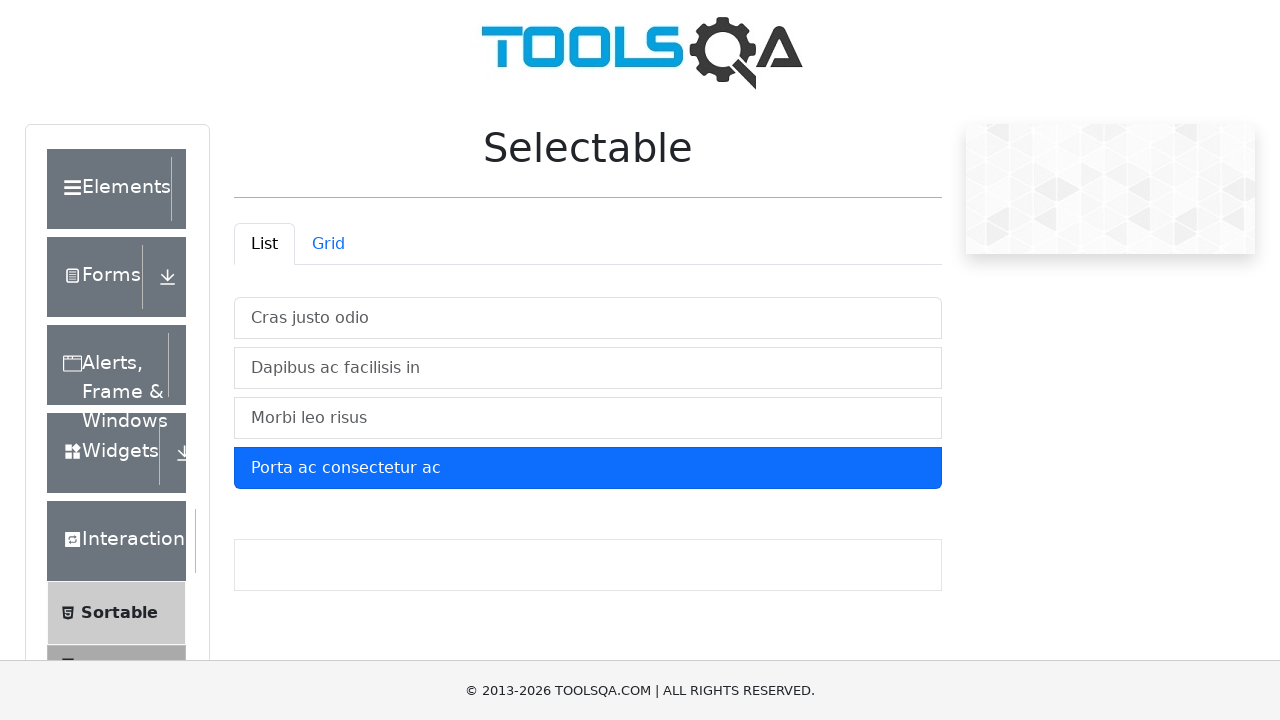

Waited 3 seconds for UI state to update
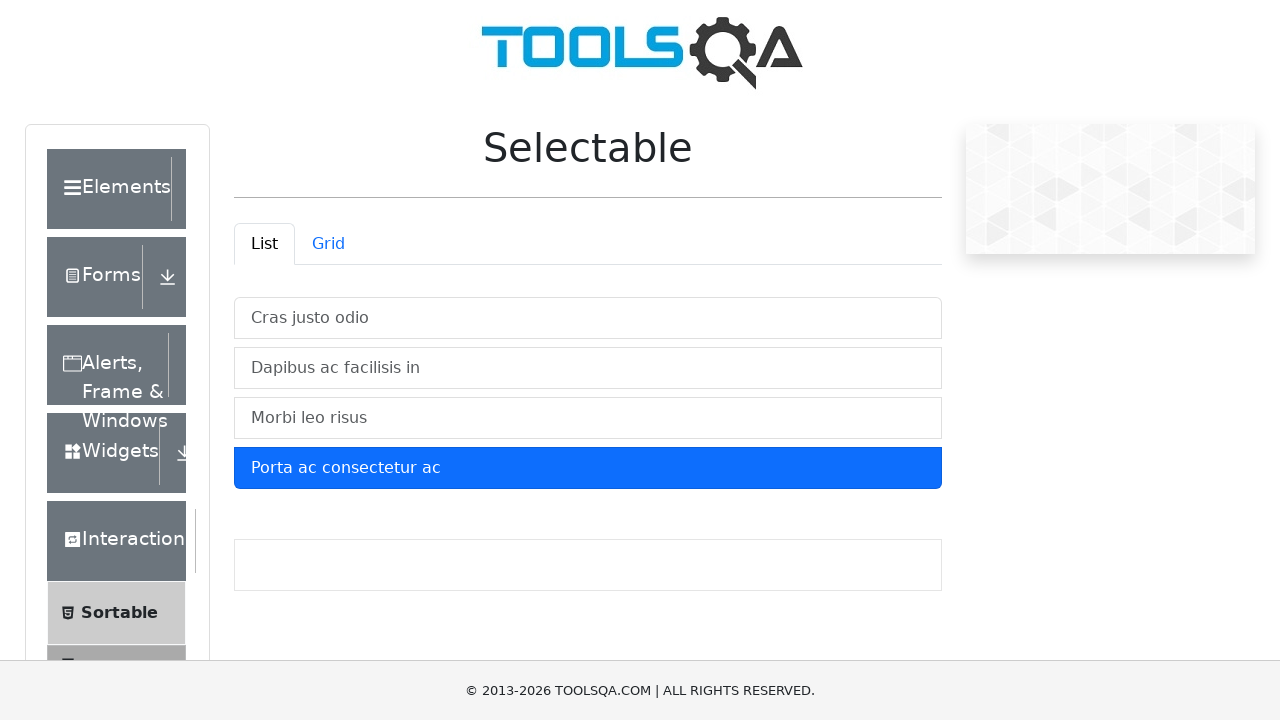

Clicked active list item at index 3 at (588, 468) on xpath=//ul[@id='verticalListContainer']//li >> nth=3
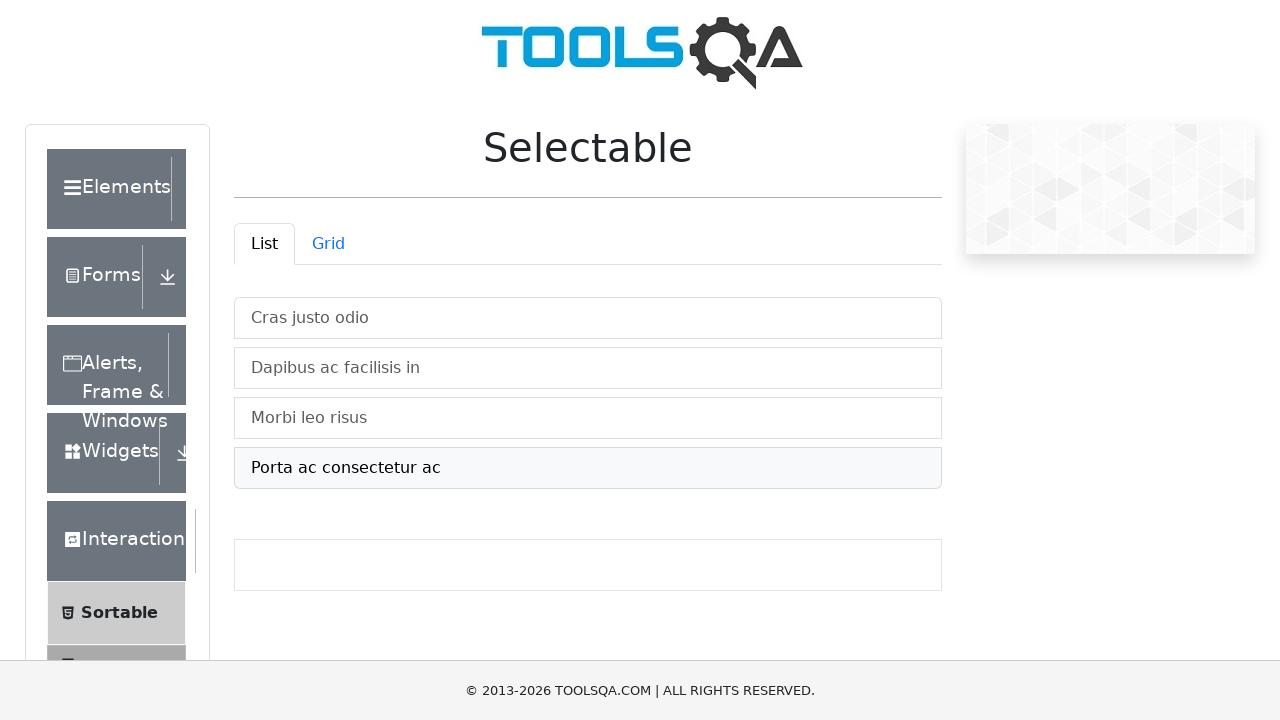

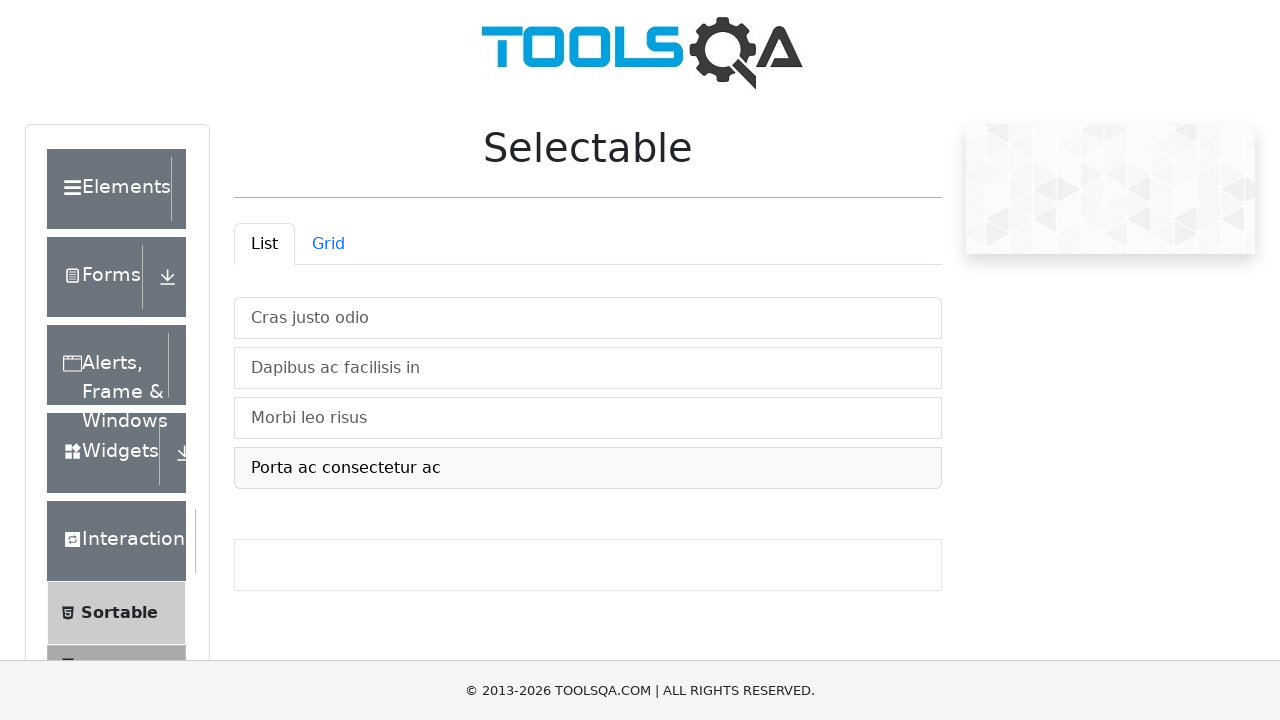